Tests the Add/Remove Elements functionality by navigating to the page, clicking add element button to create a new element, then clicking delete to remove it

Starting URL: https://the-internet.herokuapp.com/

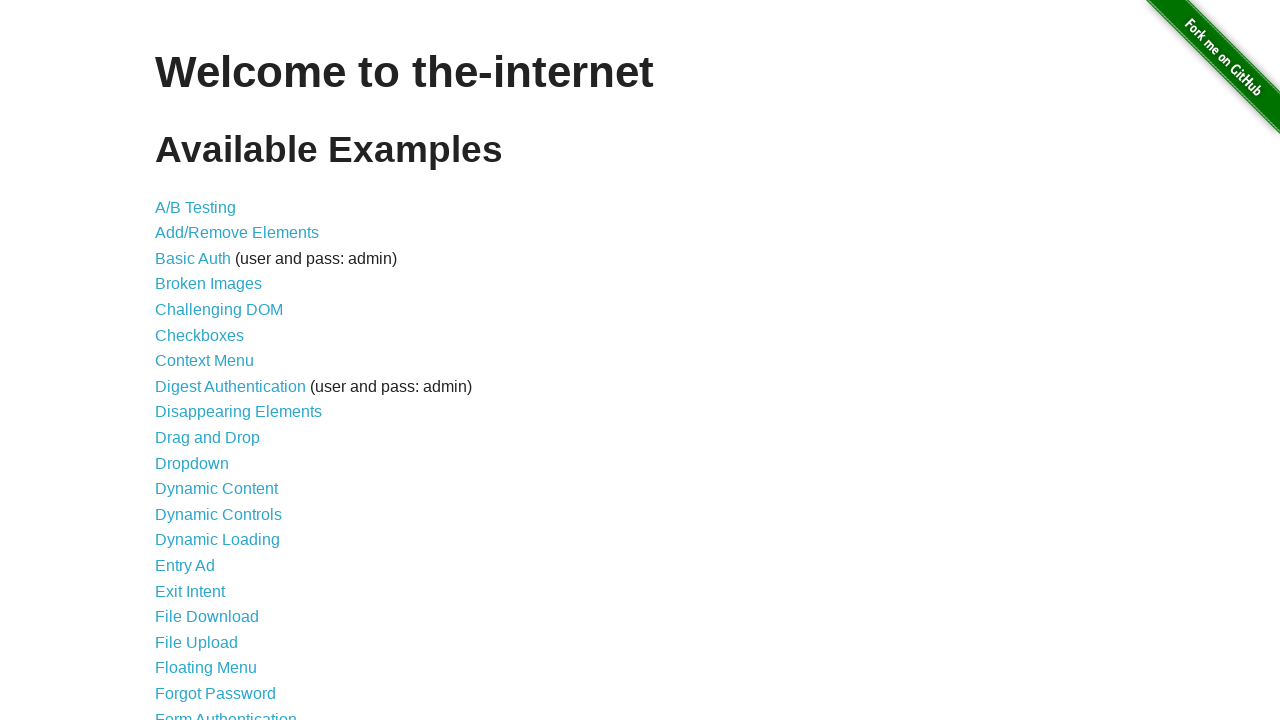

Clicked on Add/Remove Elements link at (237, 233) on #content > ul > li:nth-child(2) > a
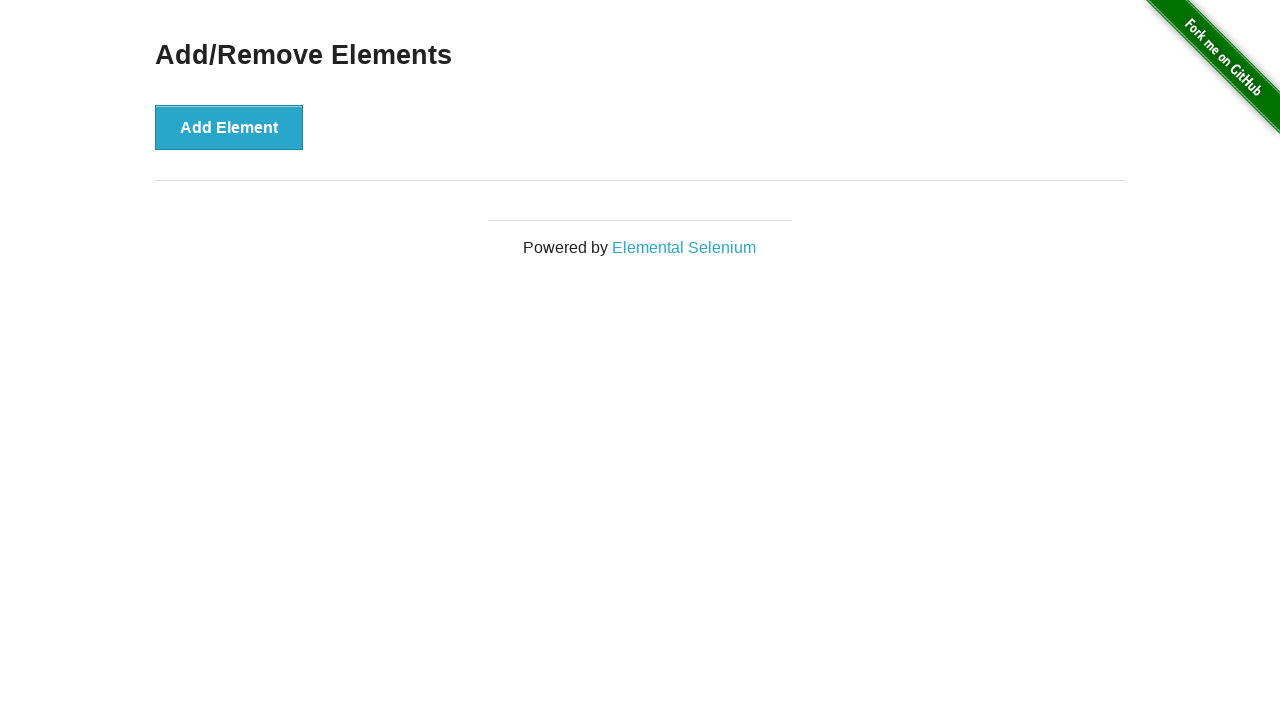

Clicked Add Element button to create new element at (229, 127) on #content > div > button
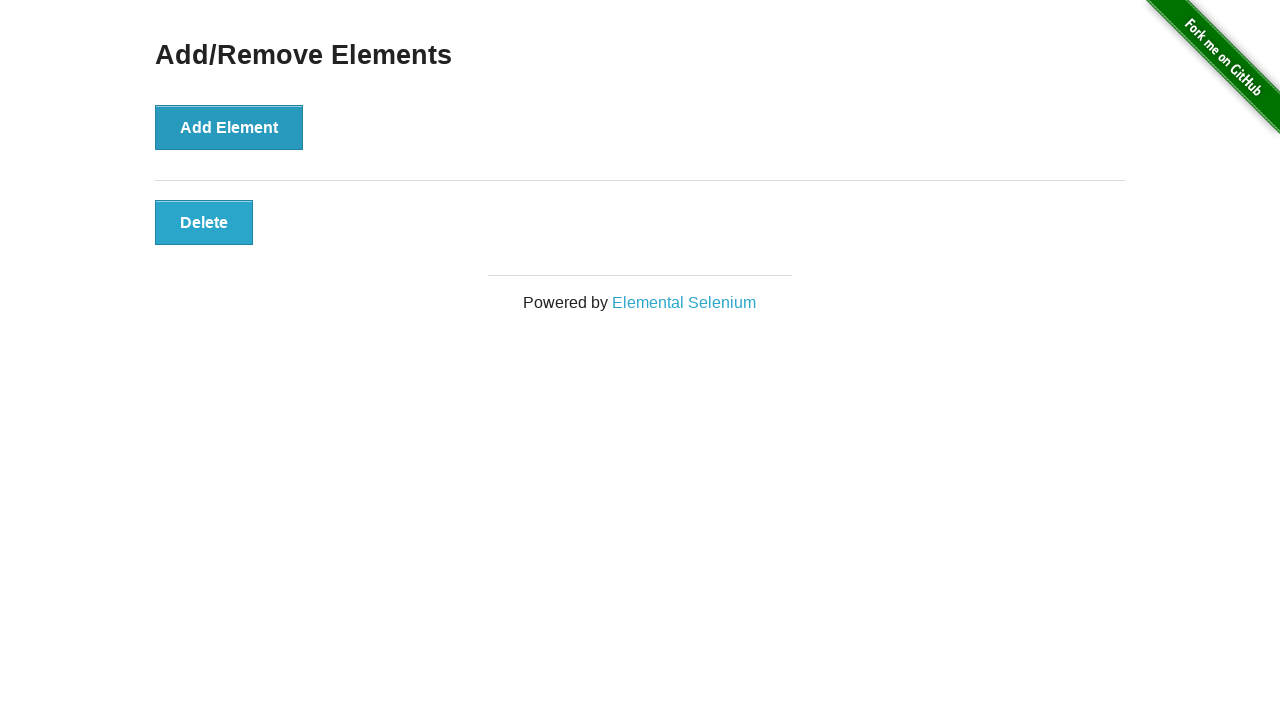

Clicked Delete button to remove the added element at (204, 222) on #elements > button
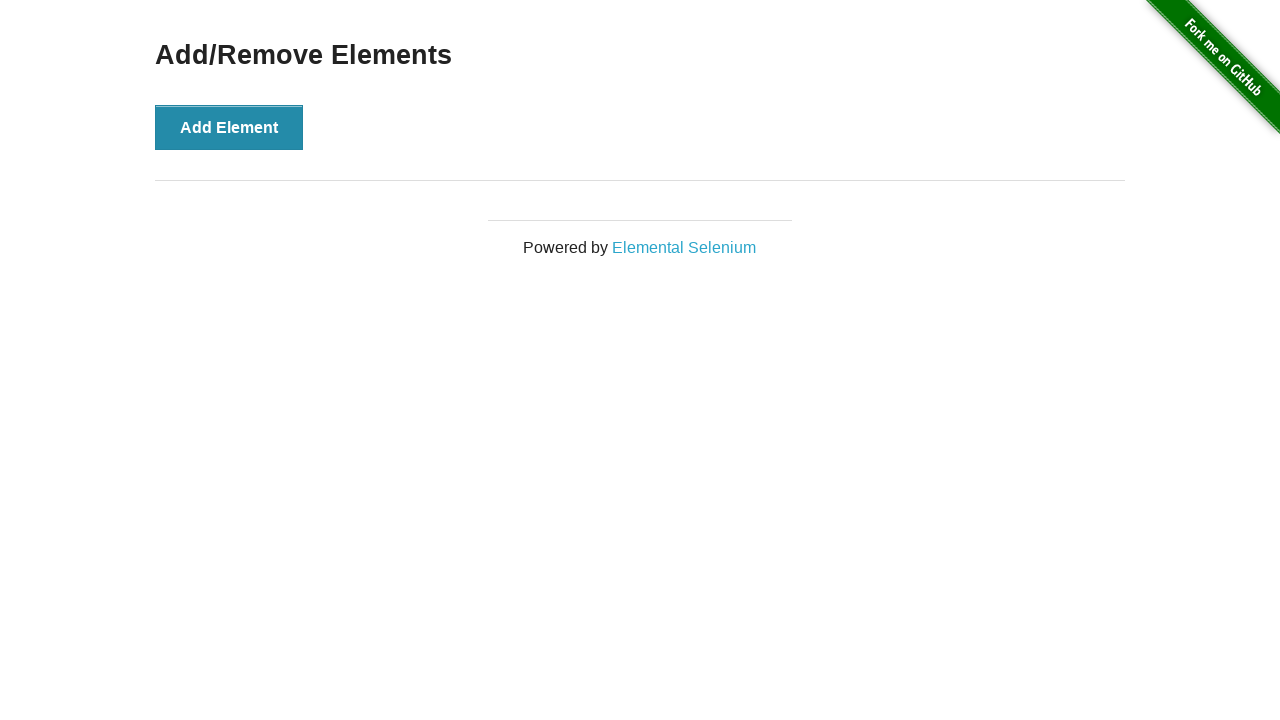

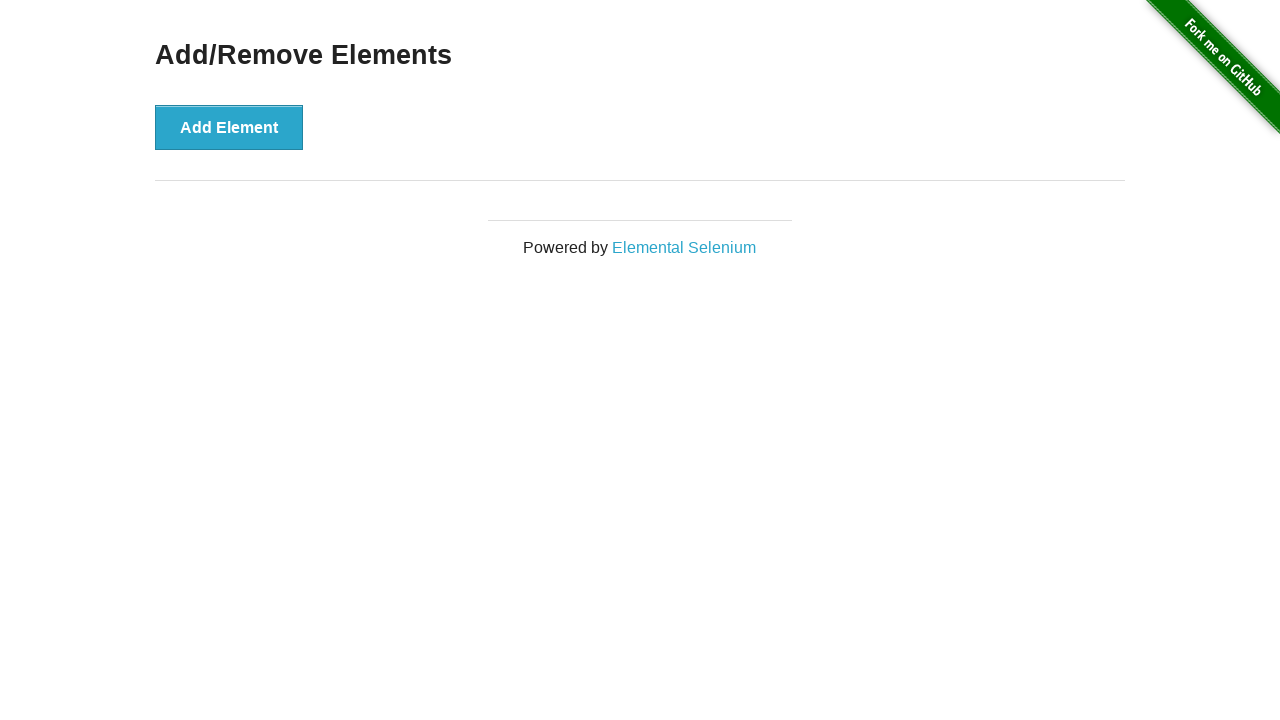